Gets the tag name of the email input element on the inputs page

Starting URL: https://www.selenium.dev/selenium/web/inputs.html

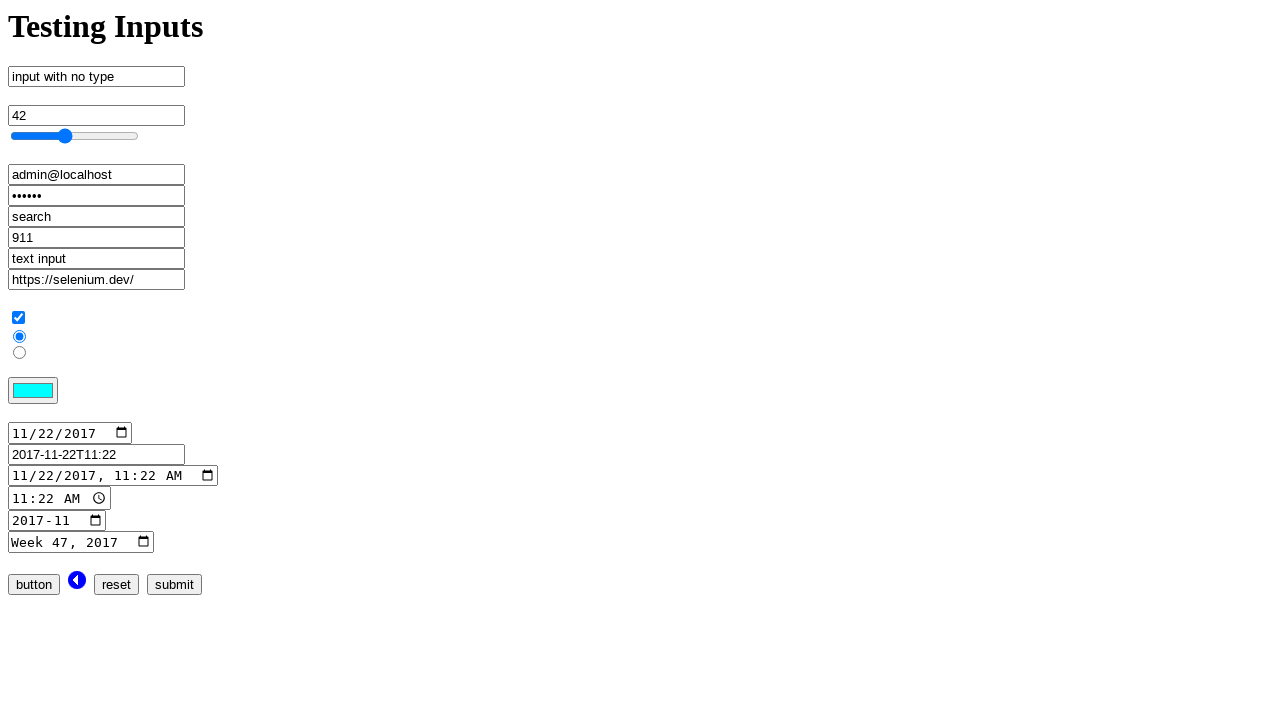

Navigated to inputs page
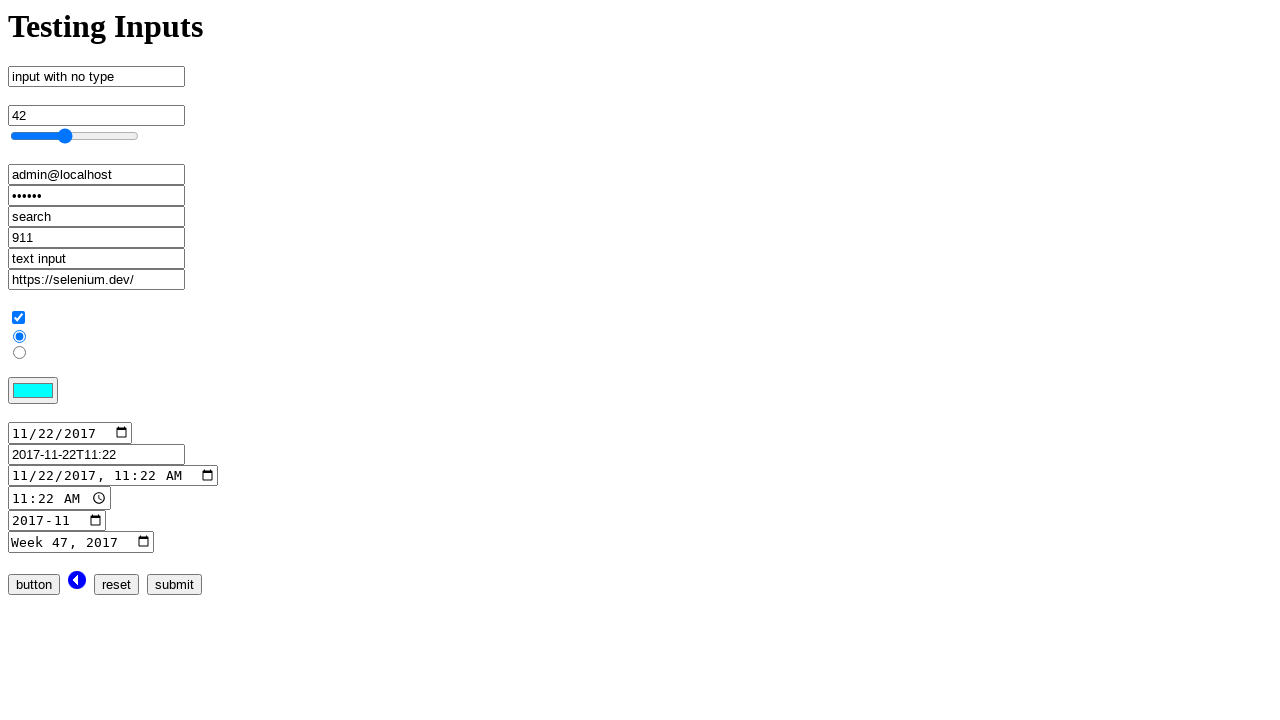

Located email input element
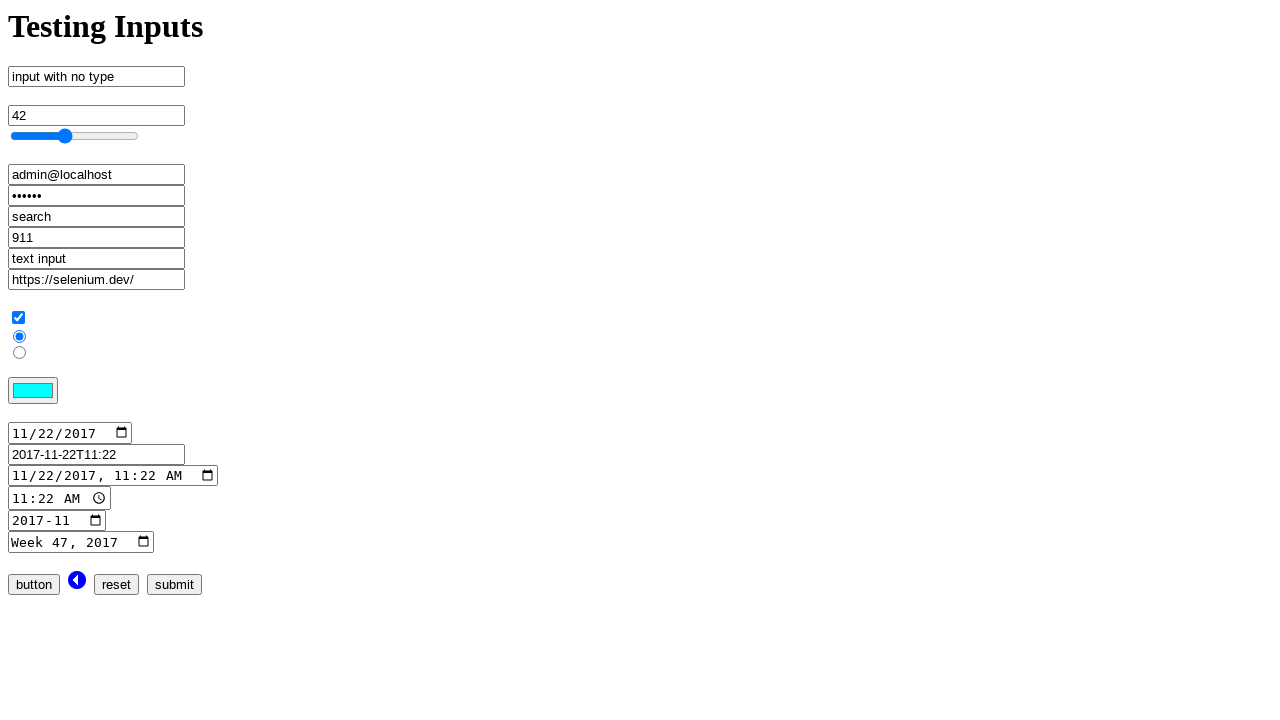

Retrieved tag name of email input element: INPUT
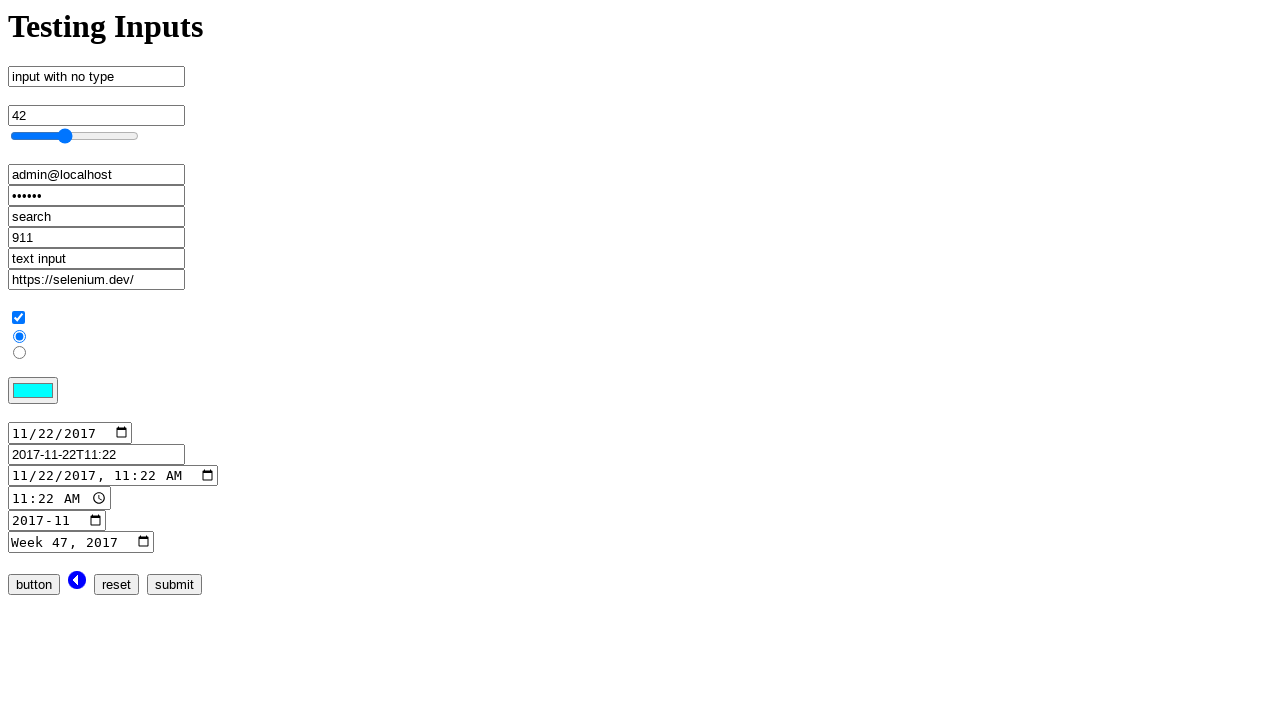

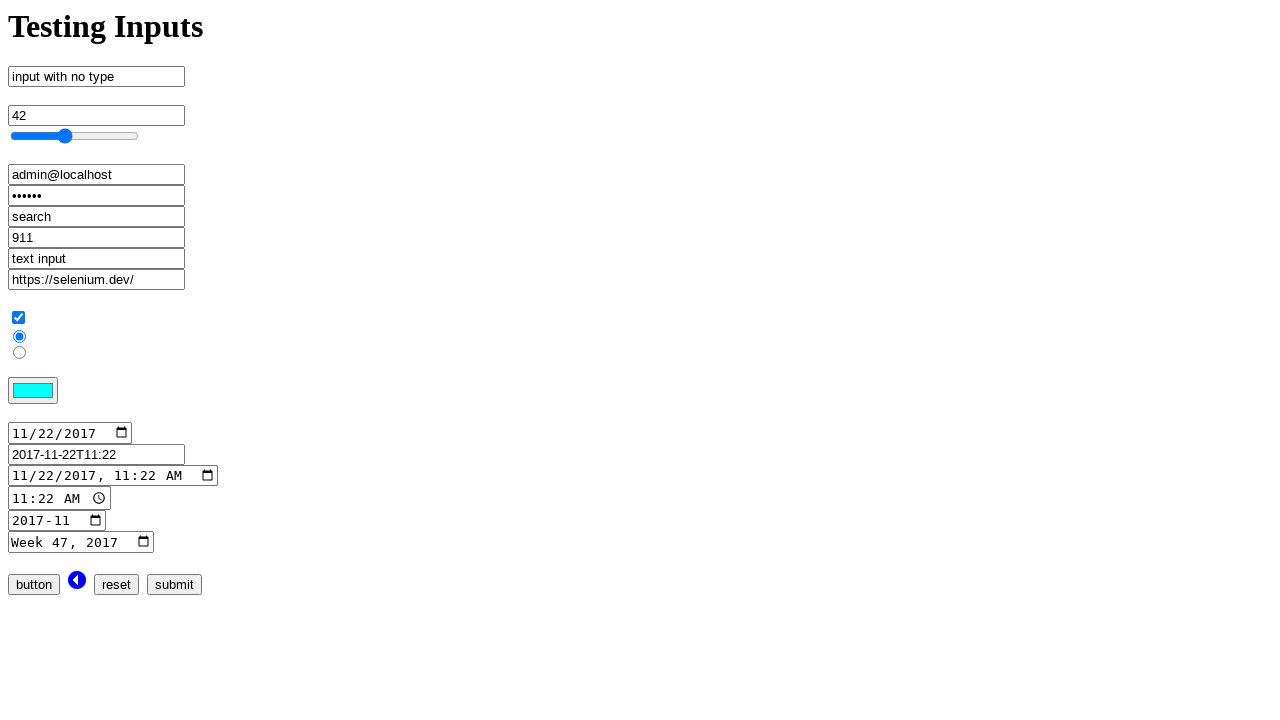